Tests firstName field validation with mixed case and special characters exceeding 50 characters

Starting URL: https://buggy.justtestit.org/register

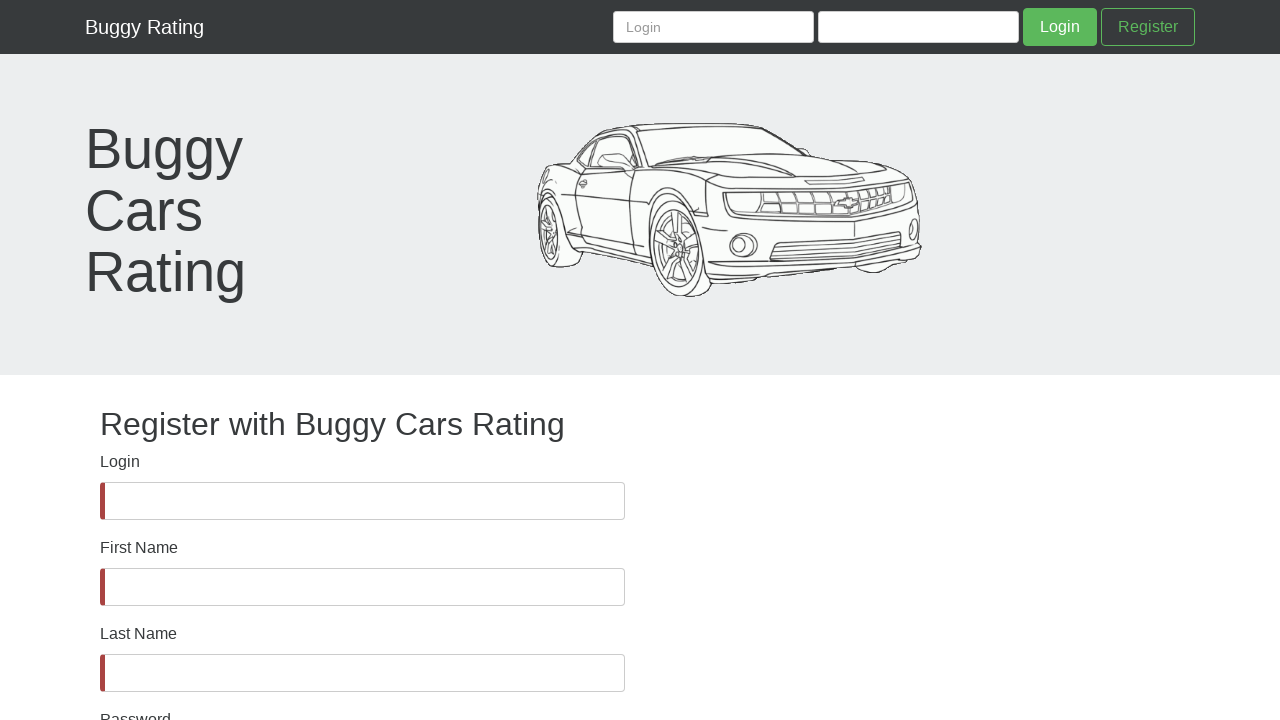

Waited for firstName field to be visible
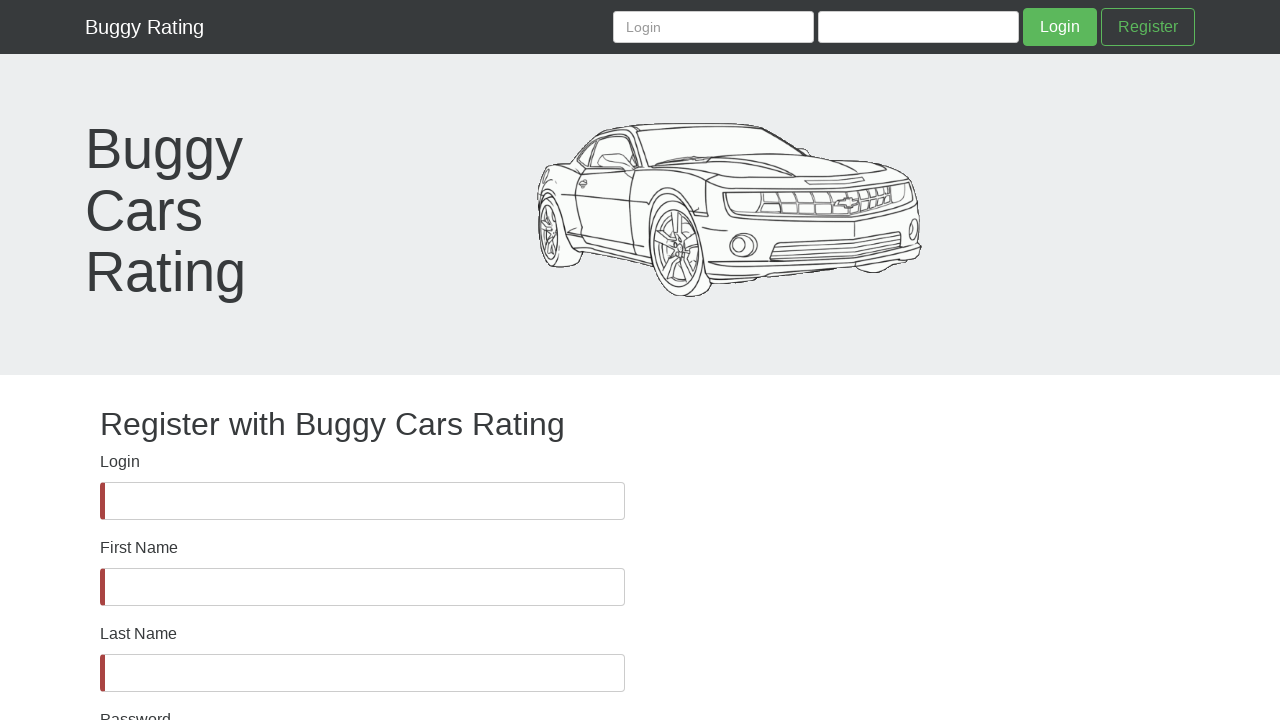

Filled firstName field with mixed case and special characters exceeding 50 characters on #firstName
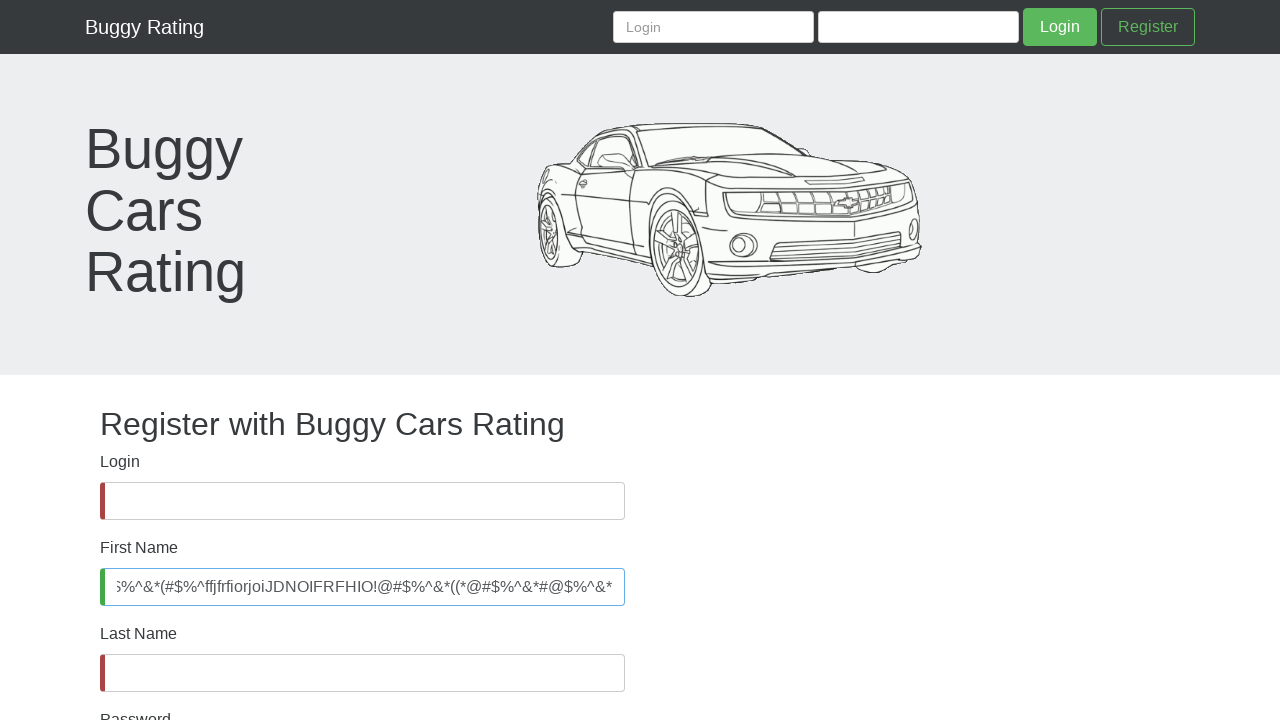

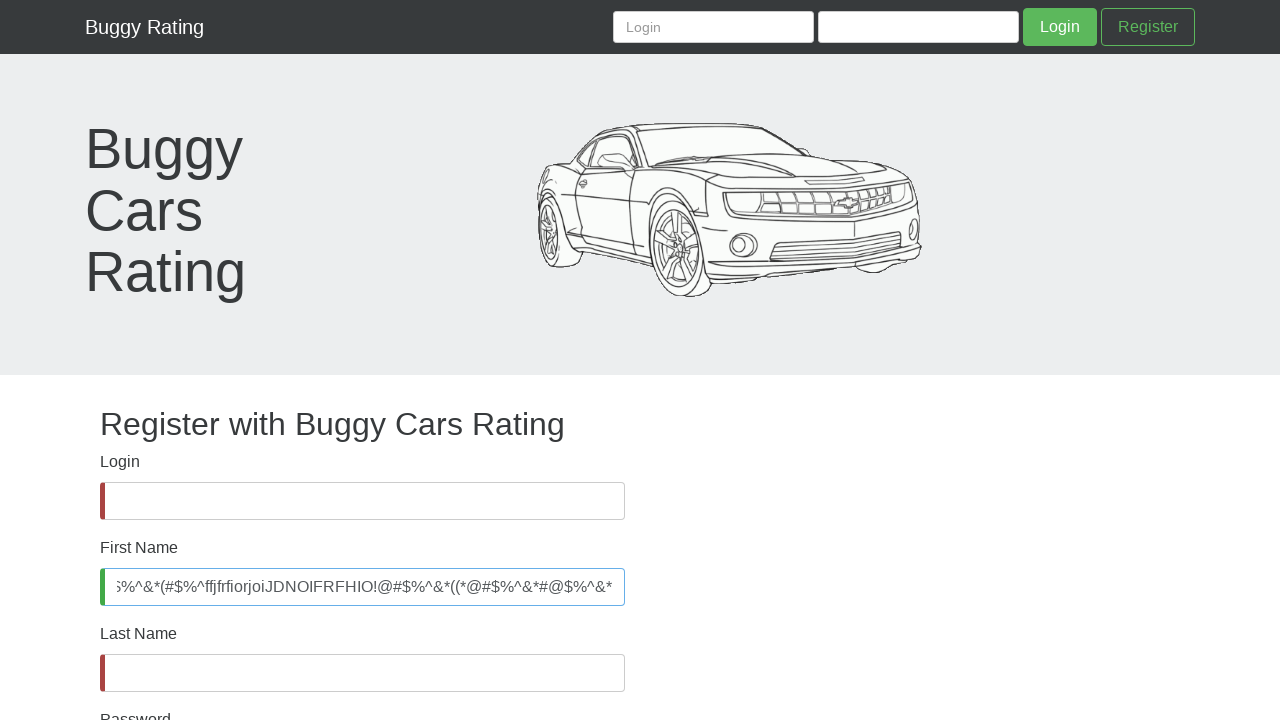